Tests file upload functionality by navigating to the file upload page, selecting a file using the file input, and clicking the upload button to submit.

Starting URL: https://the-internet.herokuapp.com/

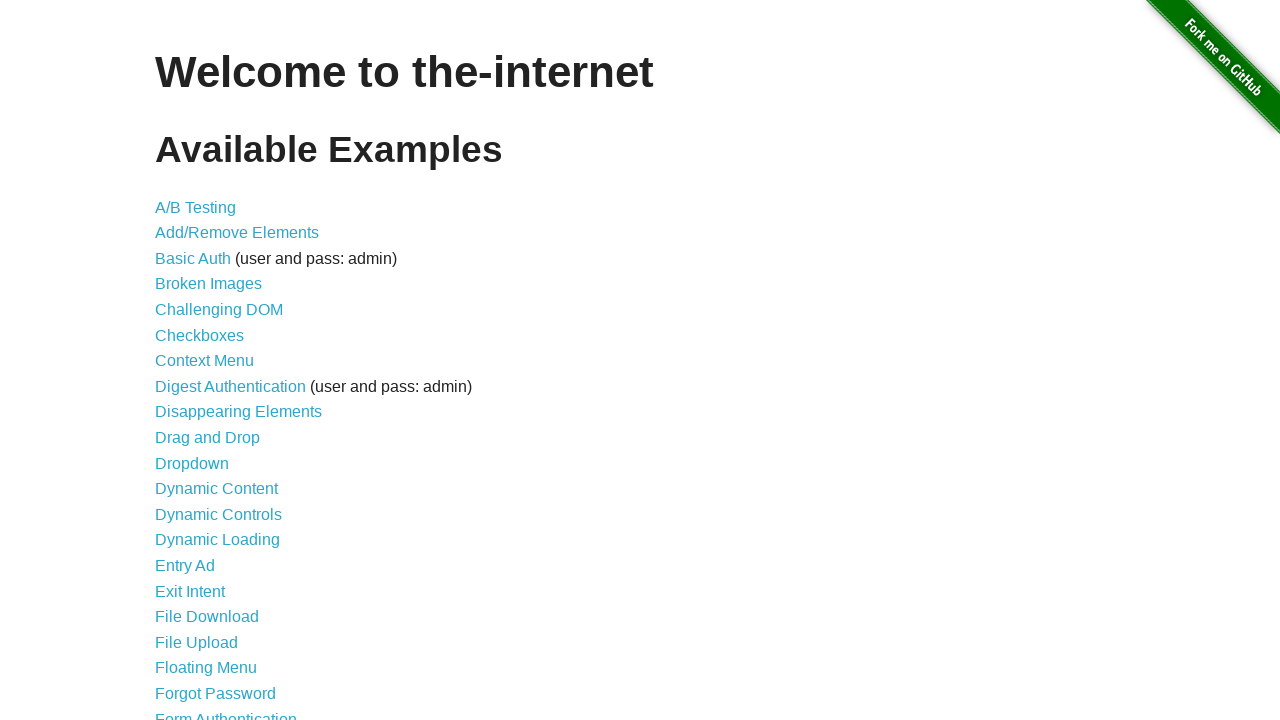

Clicked on File Upload link at (196, 642) on xpath=//a[text()='File Upload']
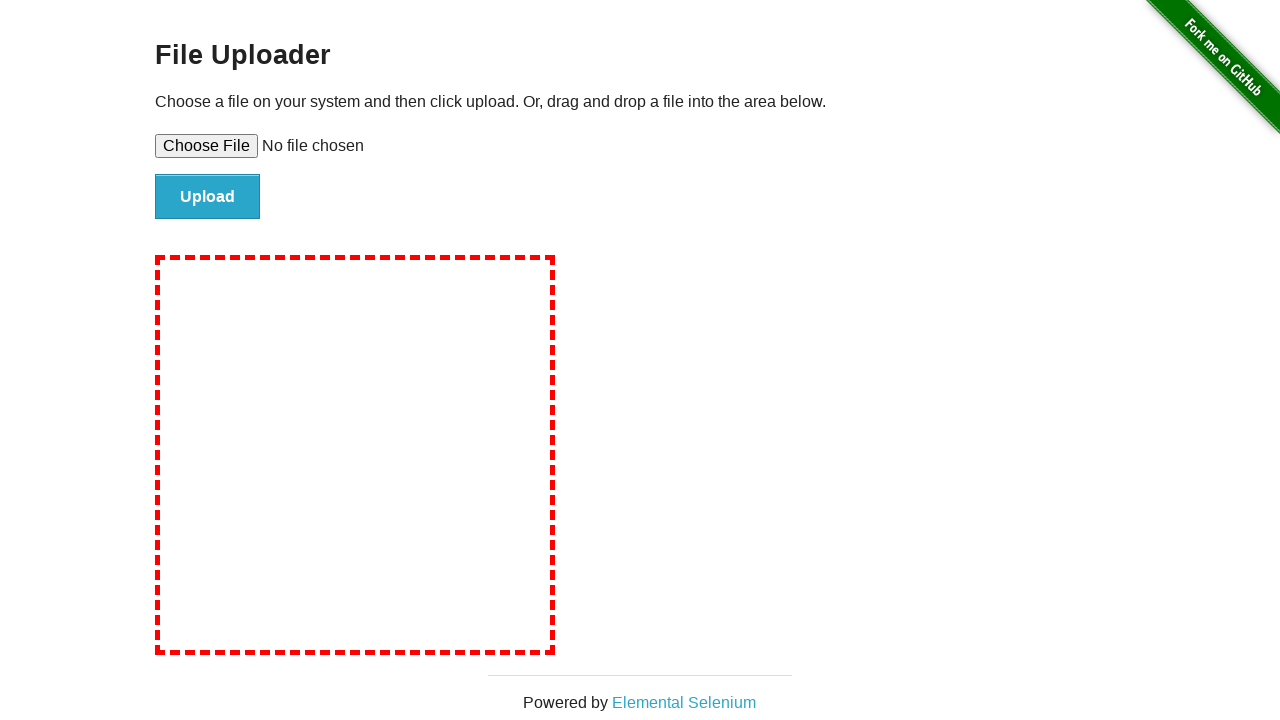

File upload page loaded and file input element is visible
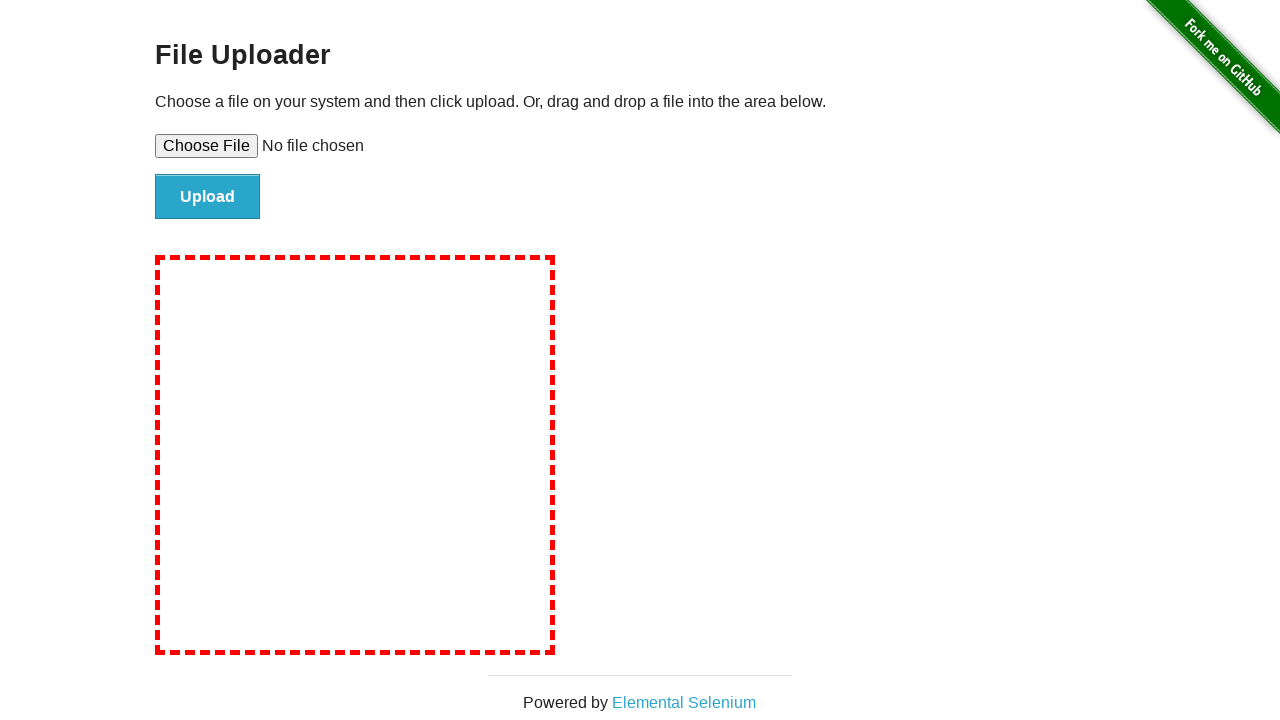

Selected test_document.xlsx file using file input
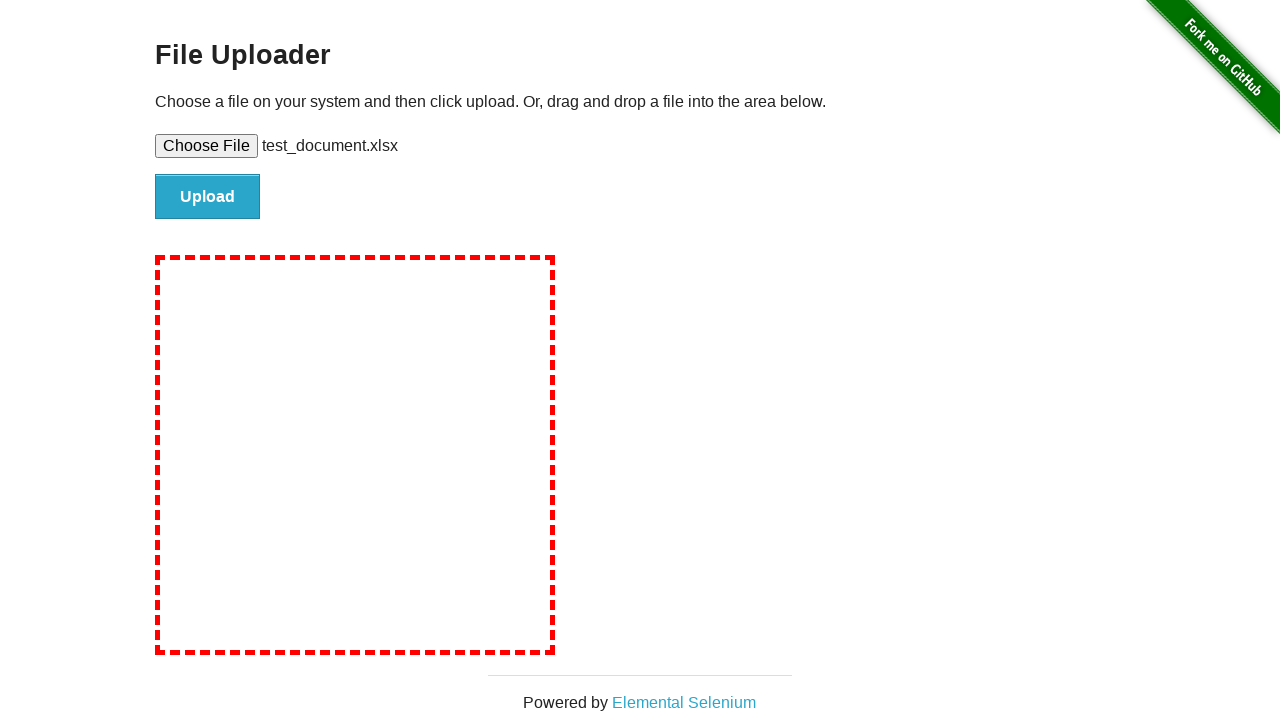

Clicked upload/submit button to submit the file at (208, 197) on #file-submit
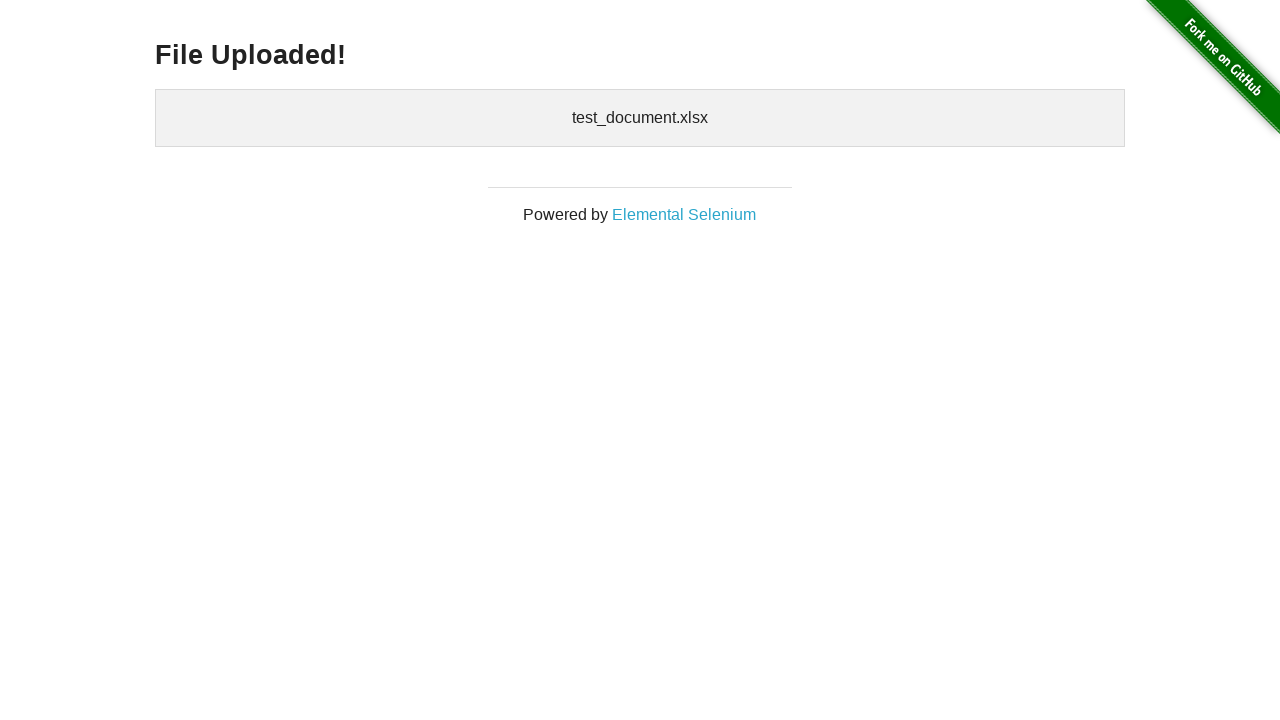

File upload completed and uploaded files confirmation is visible
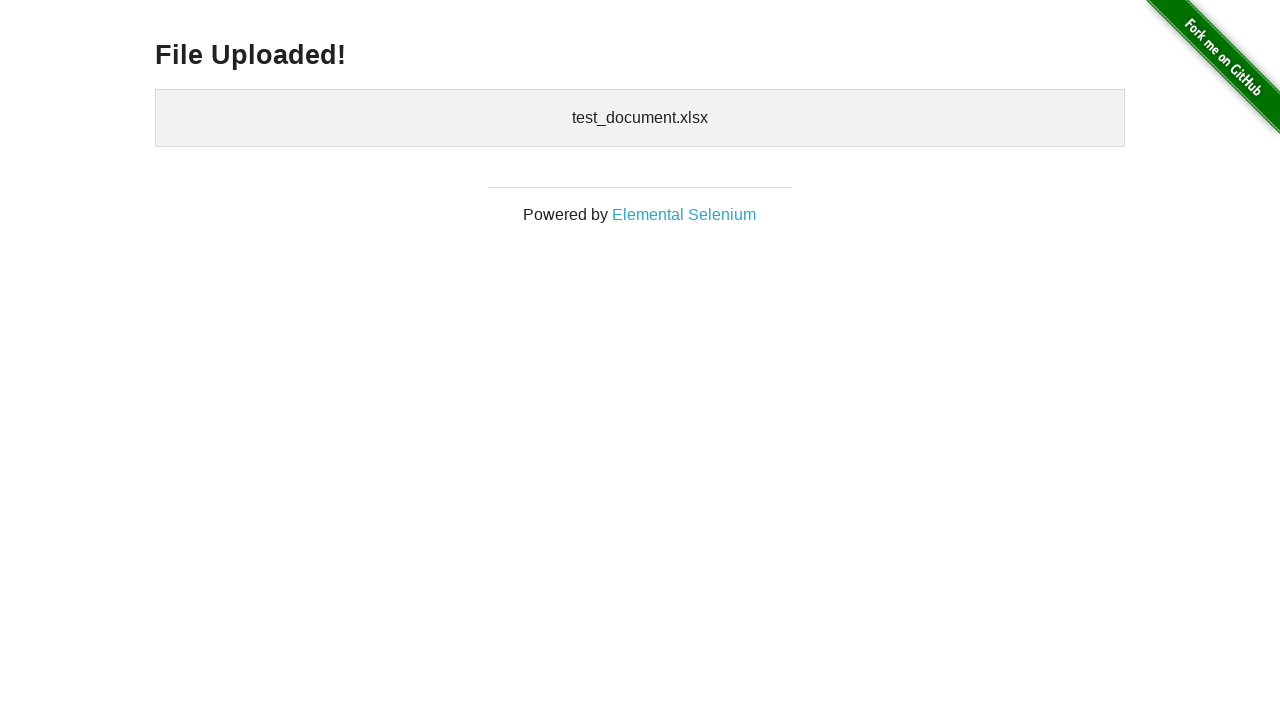

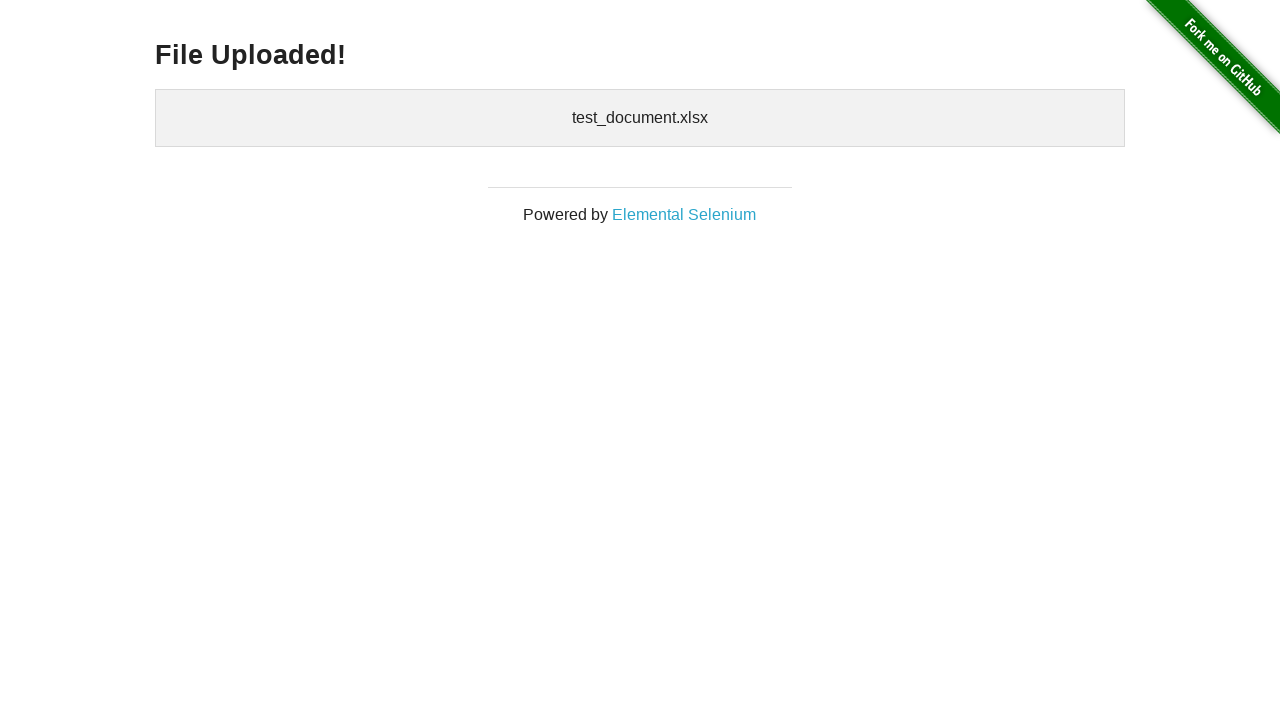